Tests browser alert handling by clicking a button that triggers an alert, accepting the alert, then reading a value from the page, calculating a mathematical result, filling it into an input field, and submitting.

Starting URL: http://suninjuly.github.io/alert_accept.html

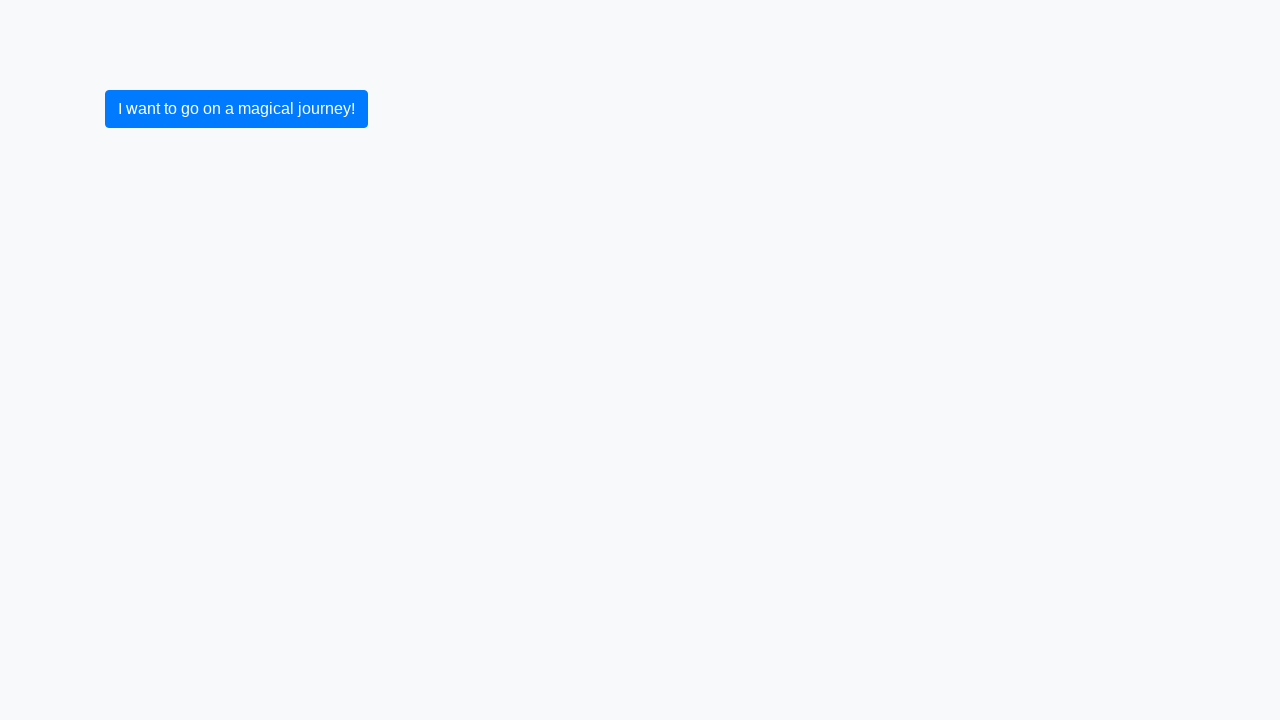

Set up dialog handler to accept alerts
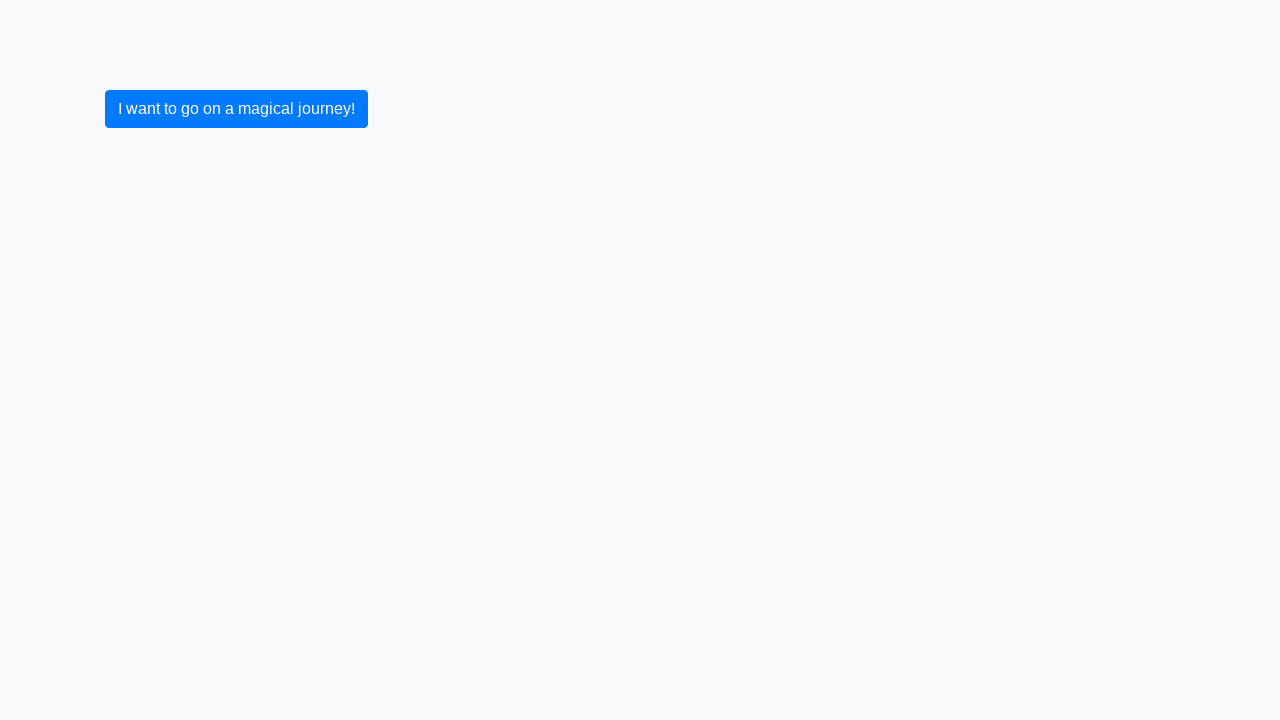

Clicked button to trigger alert at (236, 109) on button
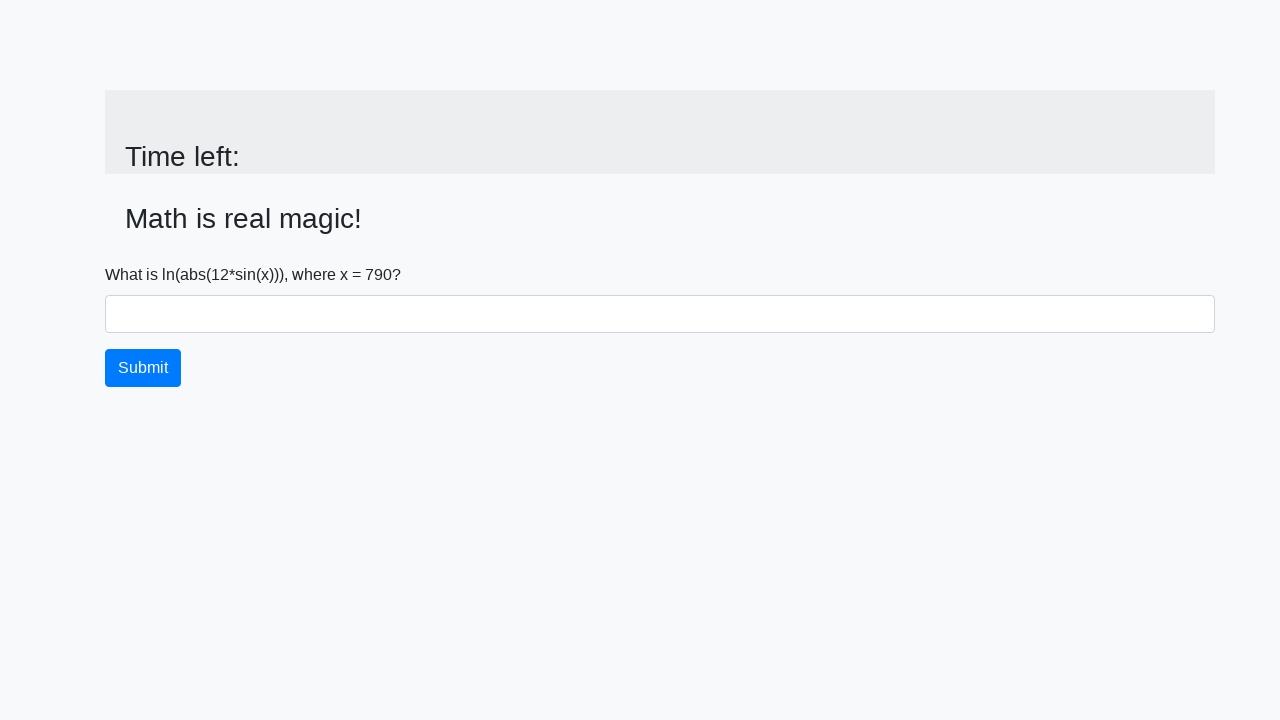

Alert was accepted and page updated with input value
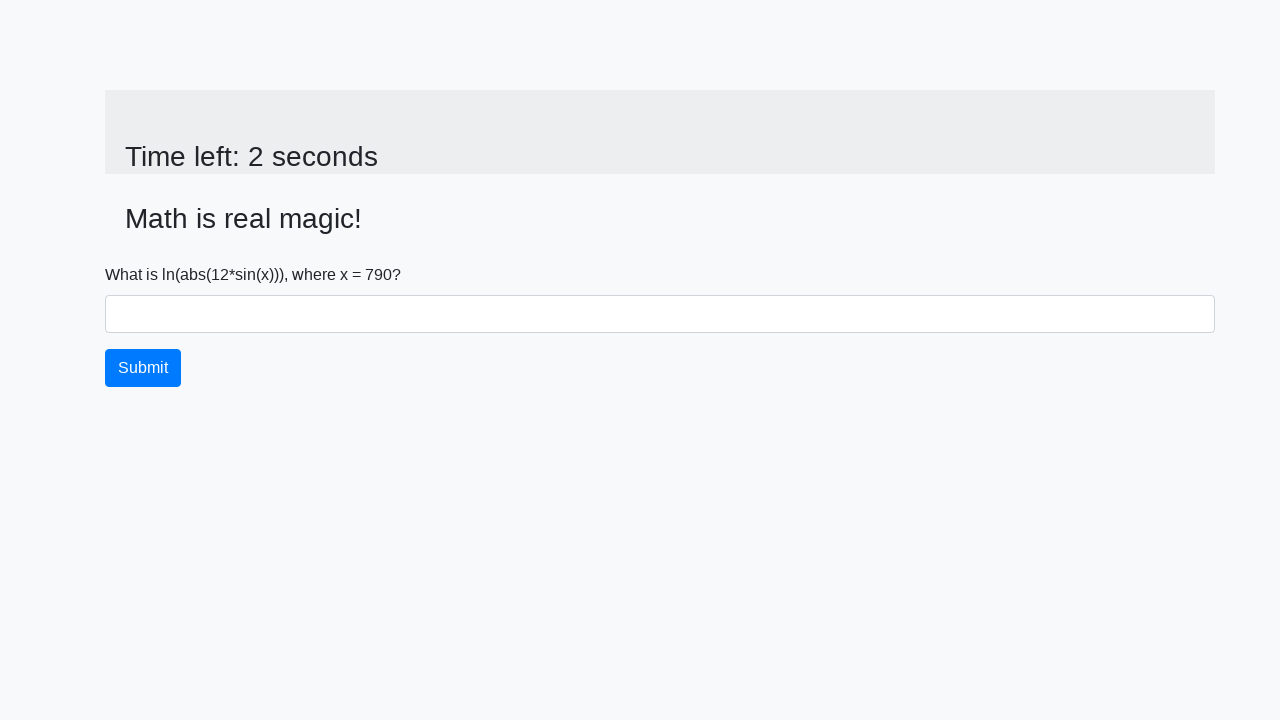

Retrieved value from page: 790
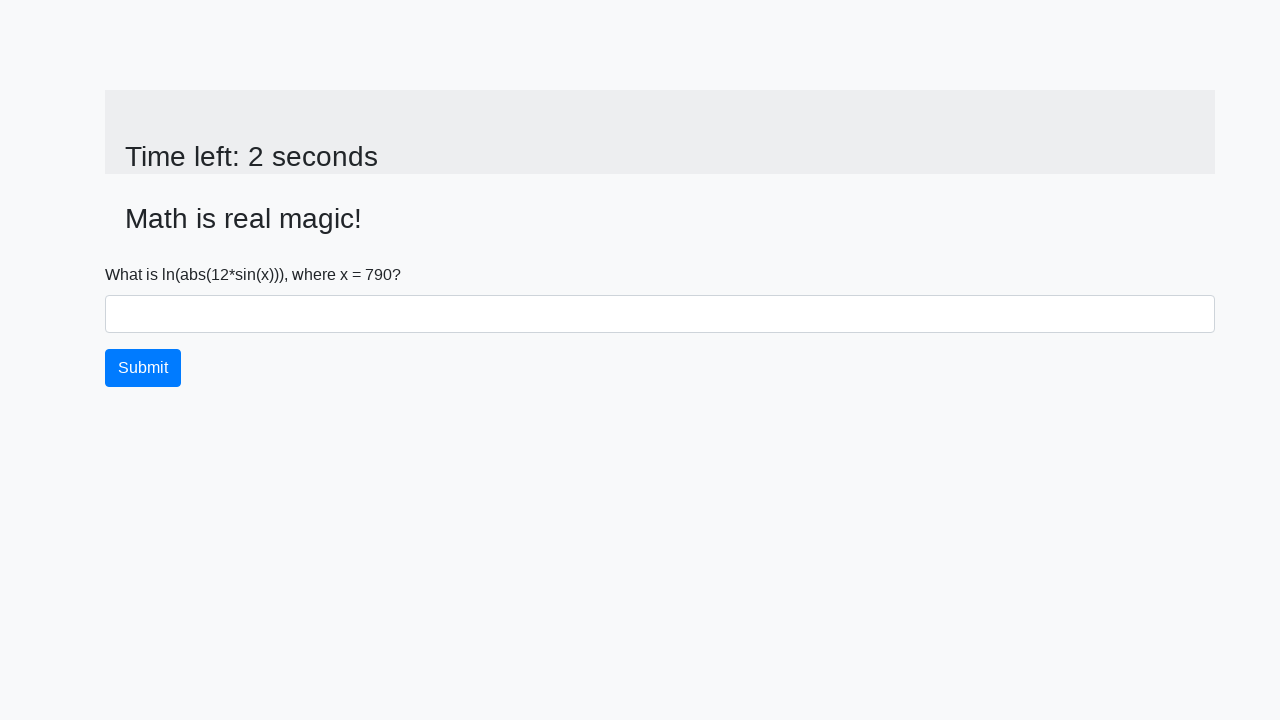

Calculated mathematical result: 2.47878324718832
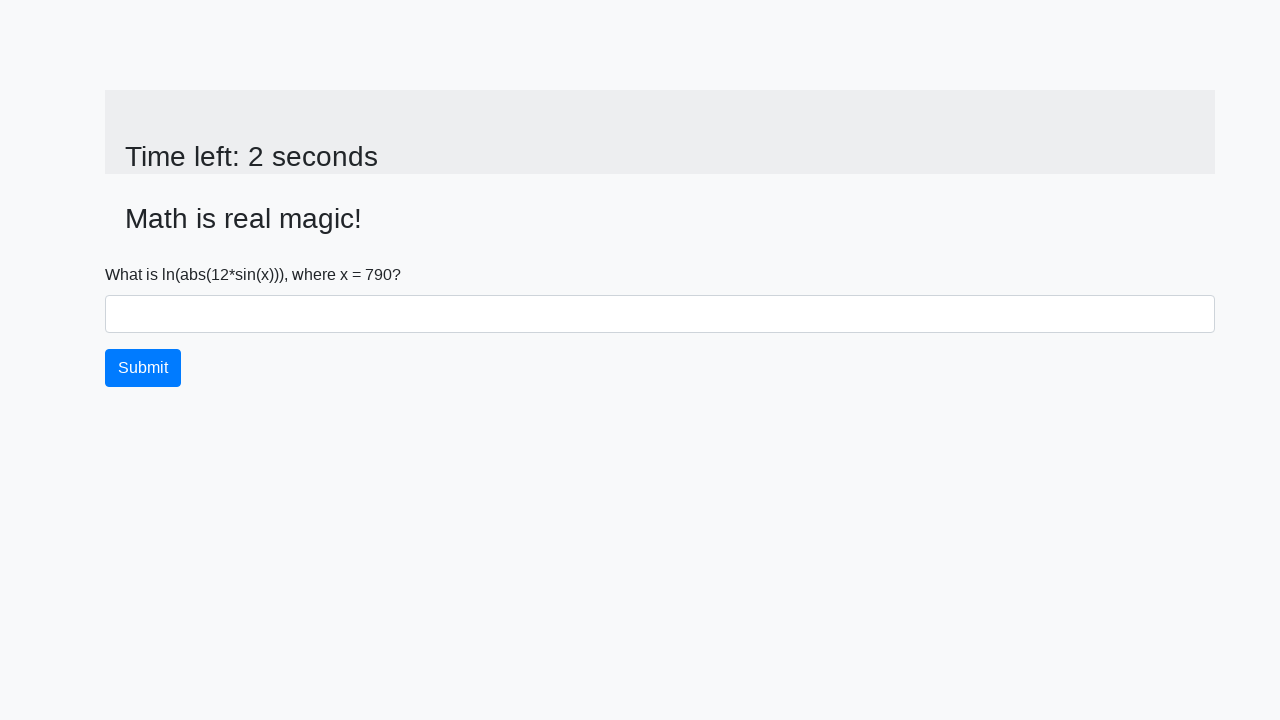

Filled answer field with calculated value: 2.47878324718832 on #answer
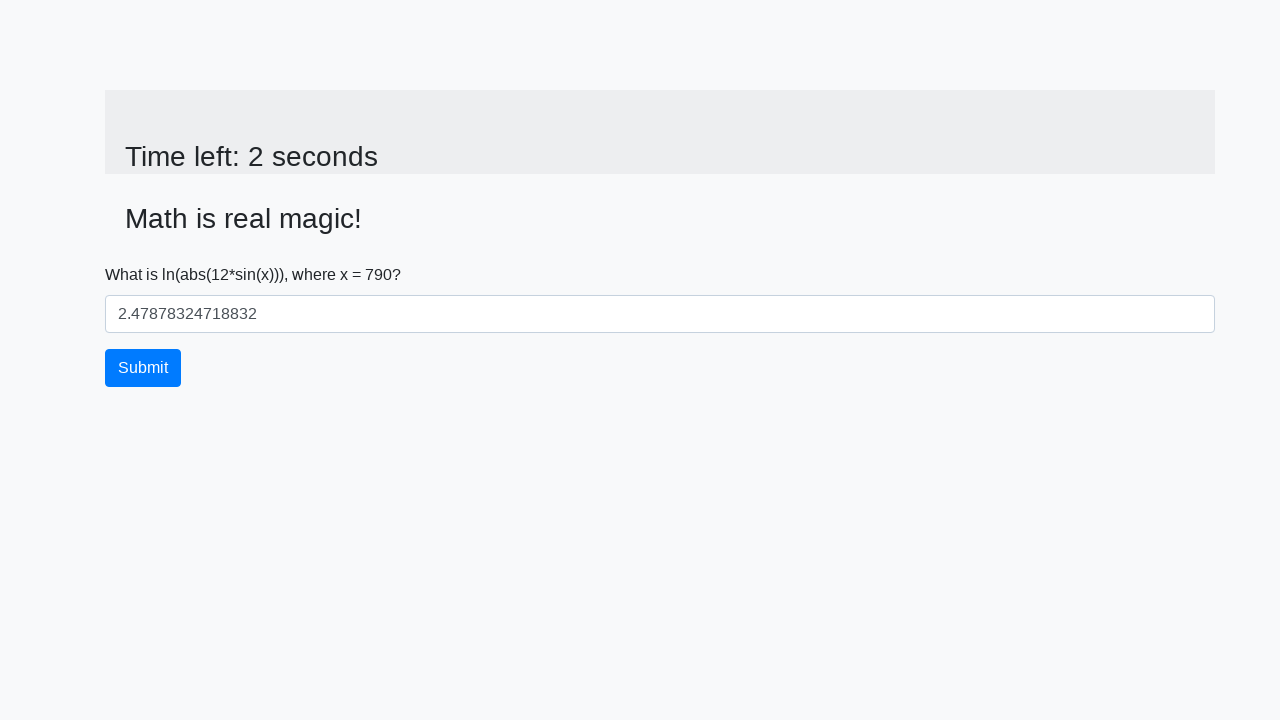

Clicked submit button to complete test at (143, 368) on button
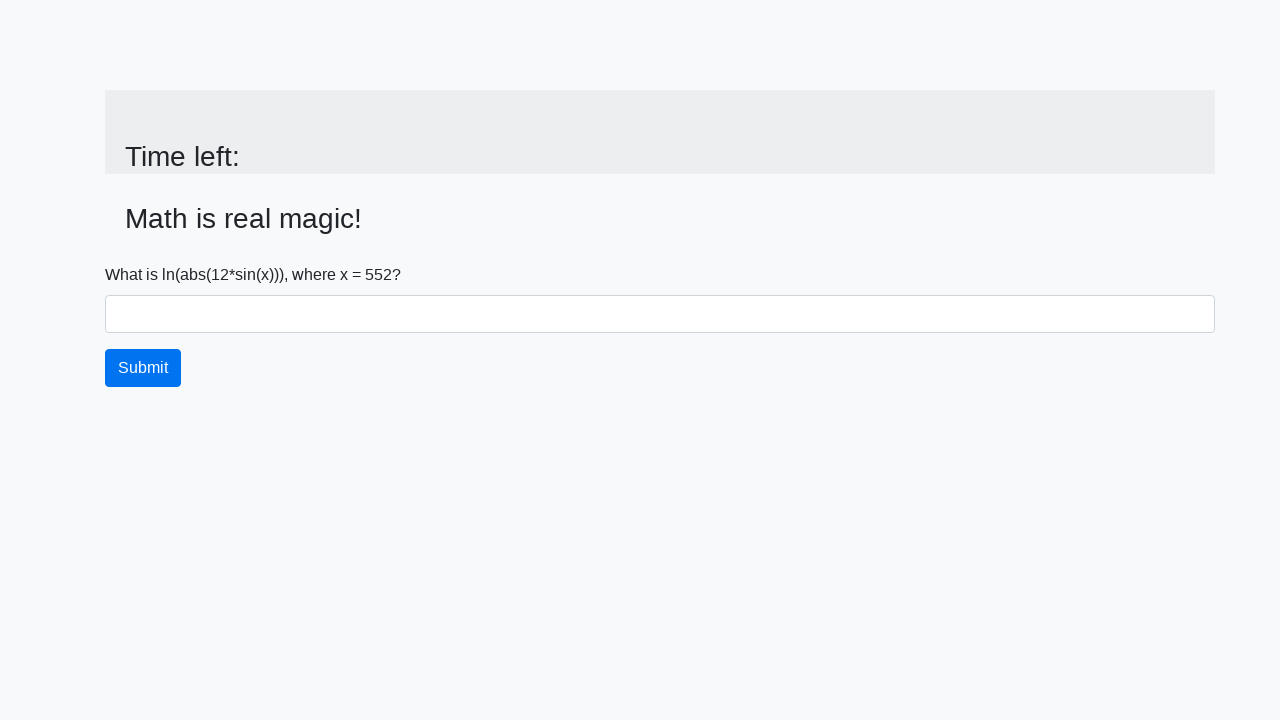

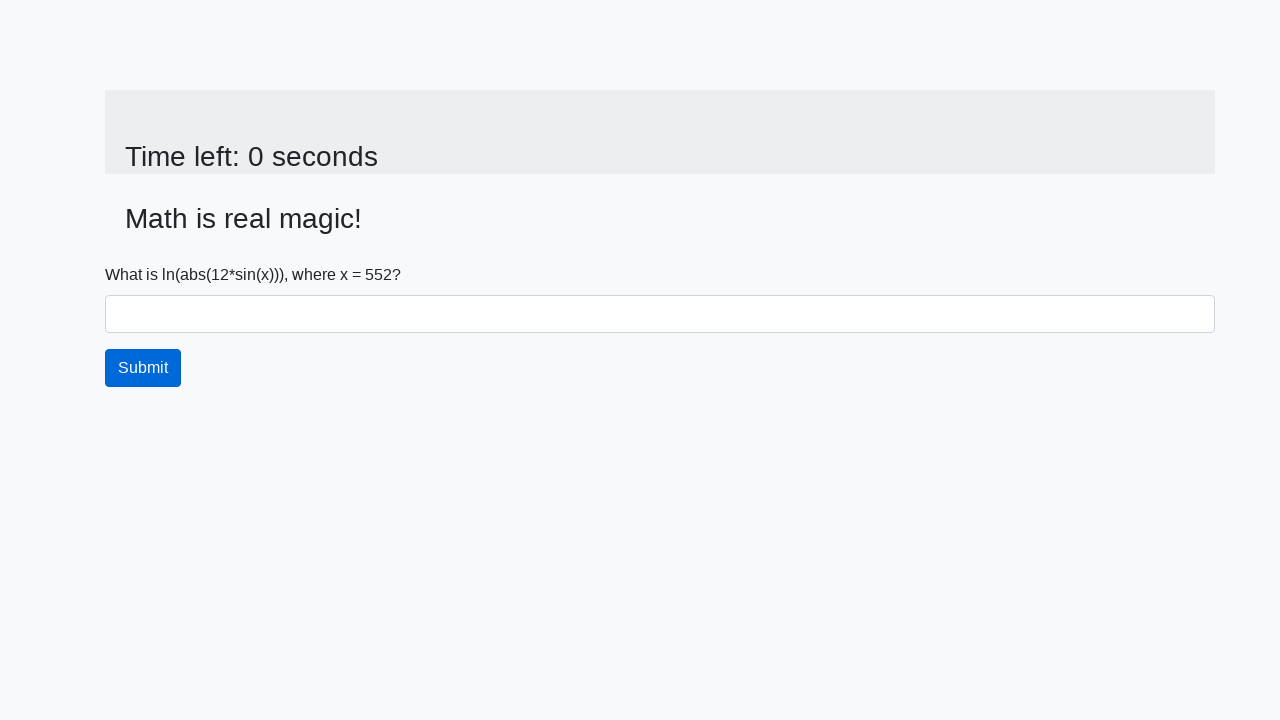